Tests the random redesign generator app by clicking the "Pick My Combo" button twice and verifying that different combinations are generated each time

Starting URL: https://blackgirlbytes.github.io/random-redesign-picker/

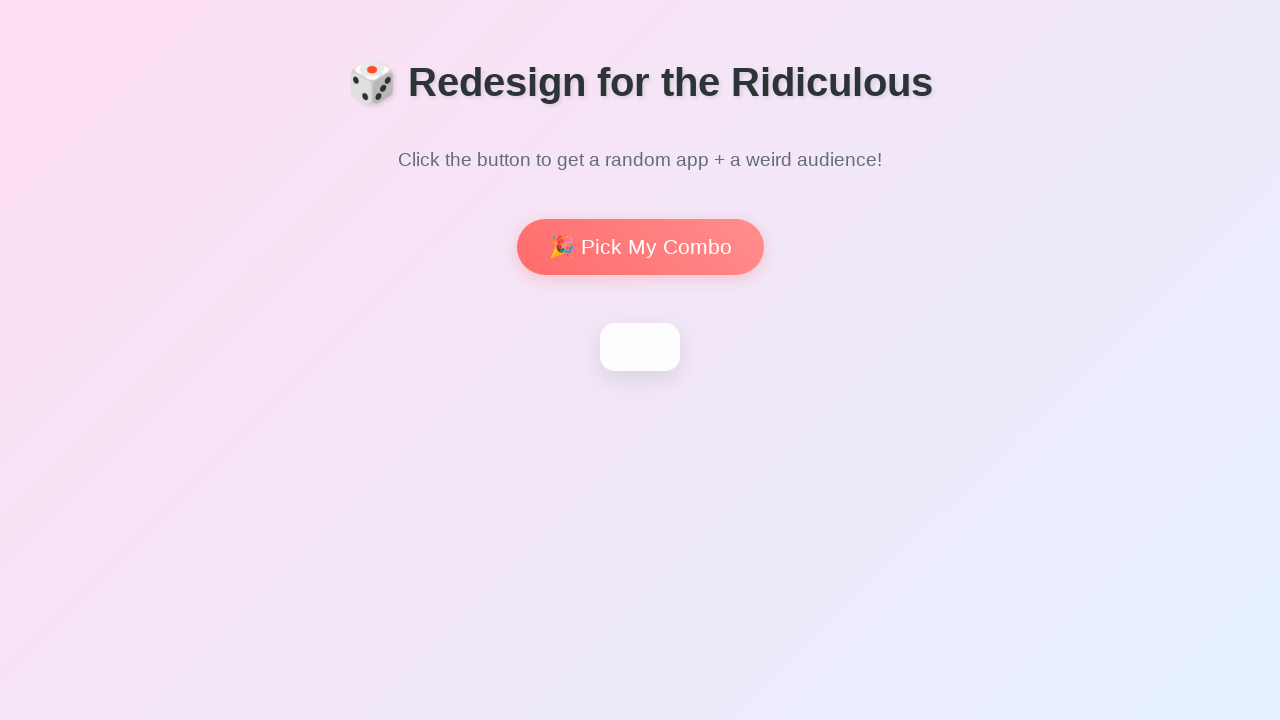

Waited for page heading to load
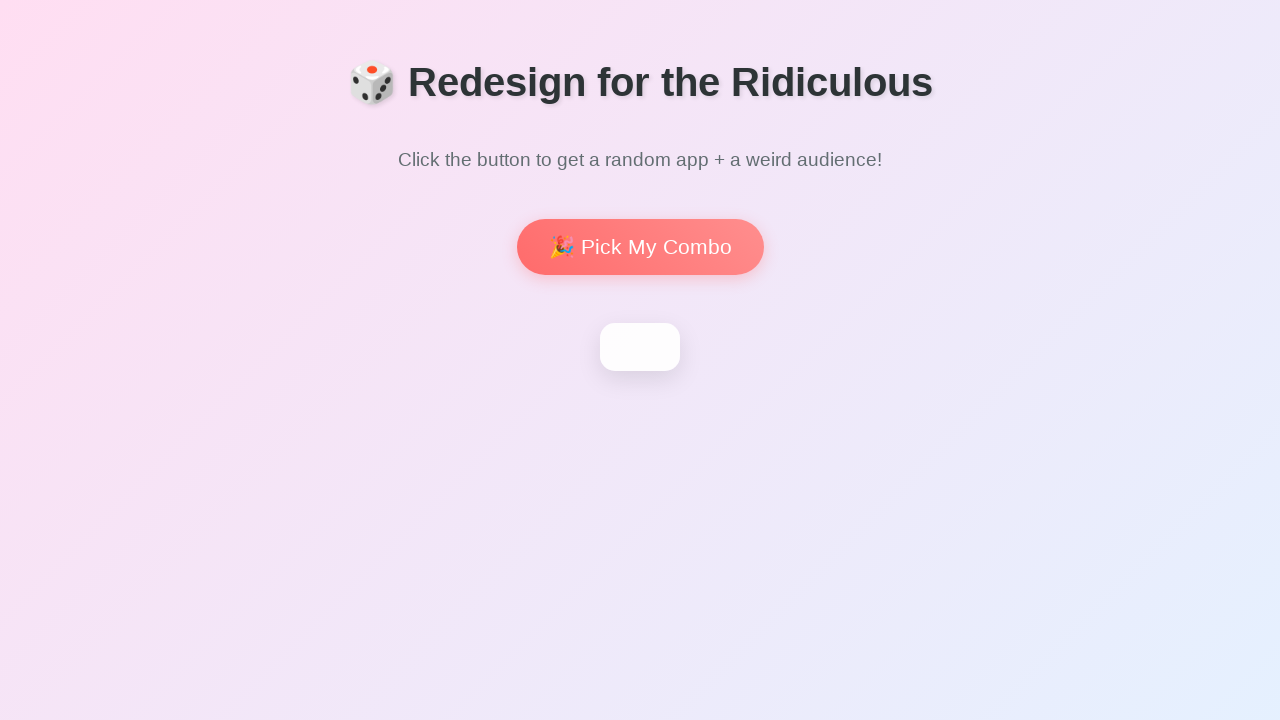

Located 'Pick My Combo' button
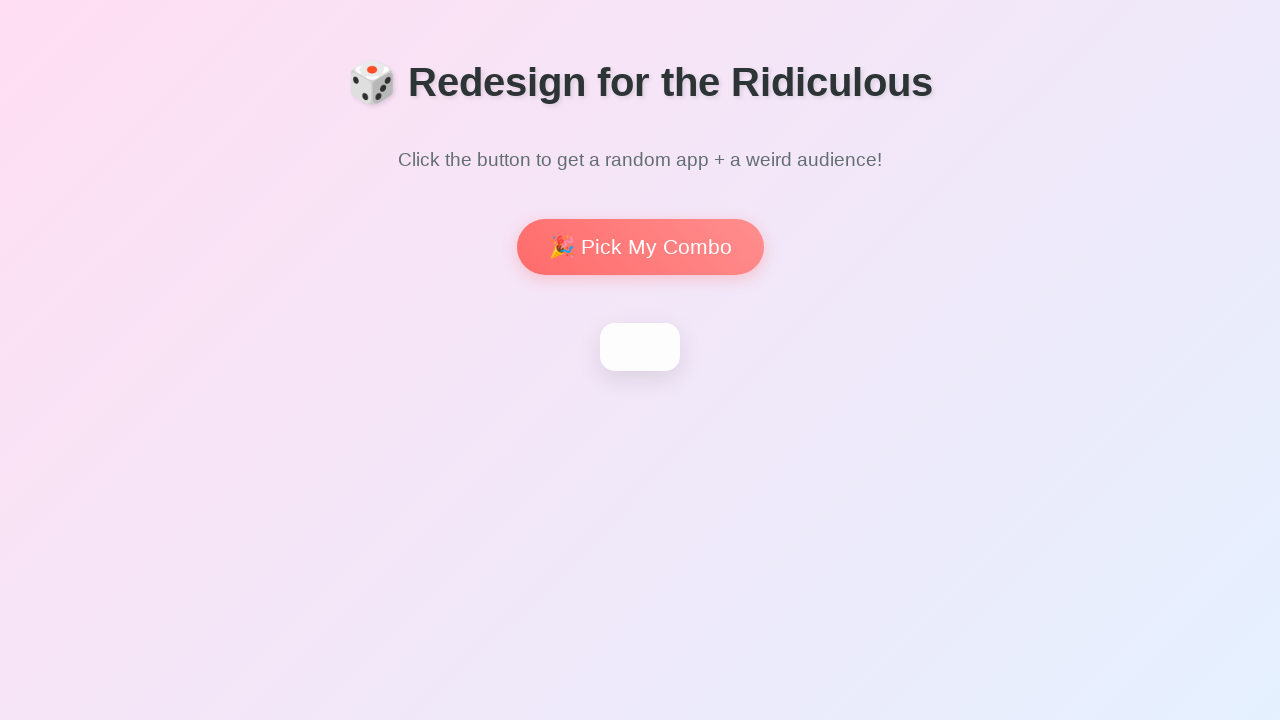

'Pick My Combo' button is now visible
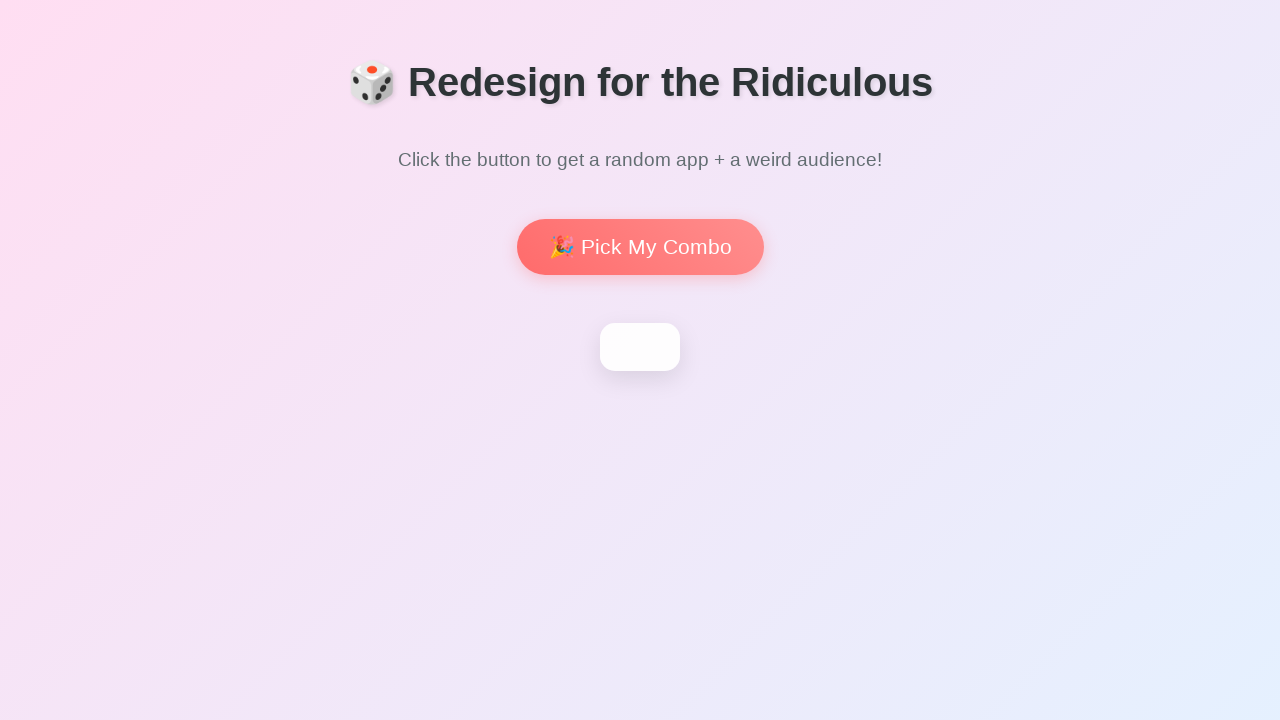

Clicked 'Pick My Combo' button for first combination at (640, 247) on internal:role=button[name="Pick My Combo"i]
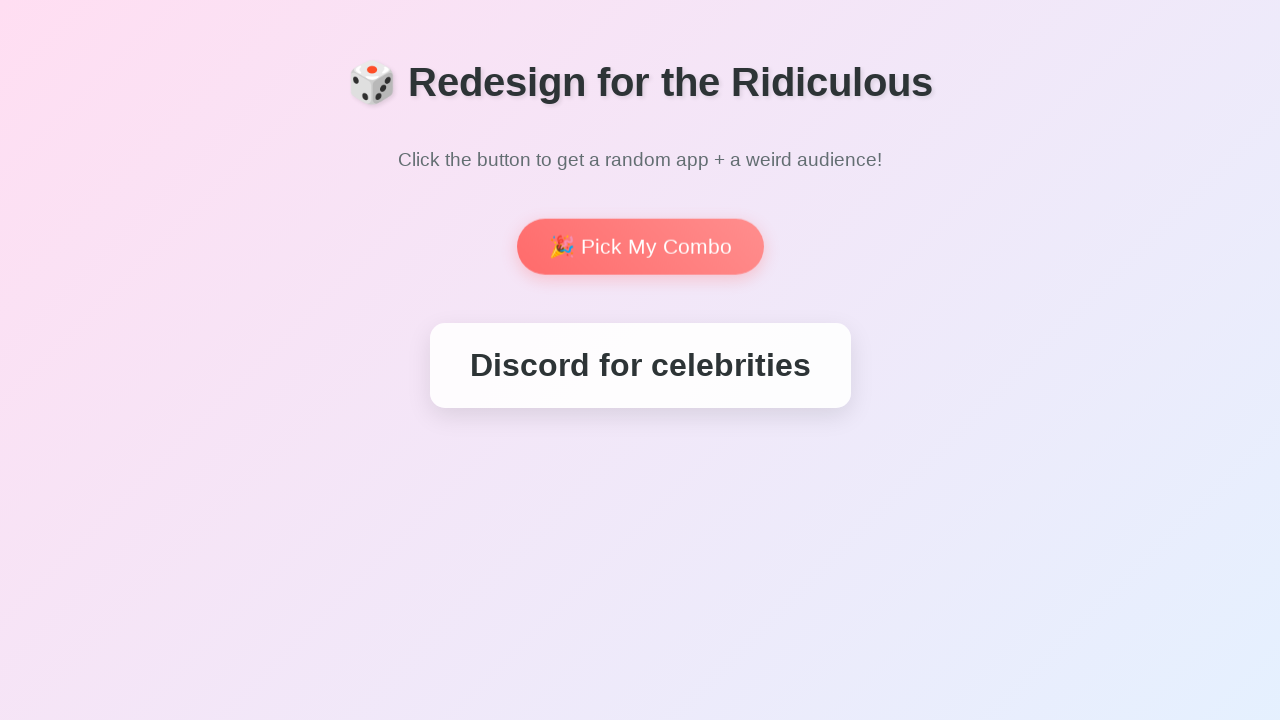

Waited 500ms for first combination to generate
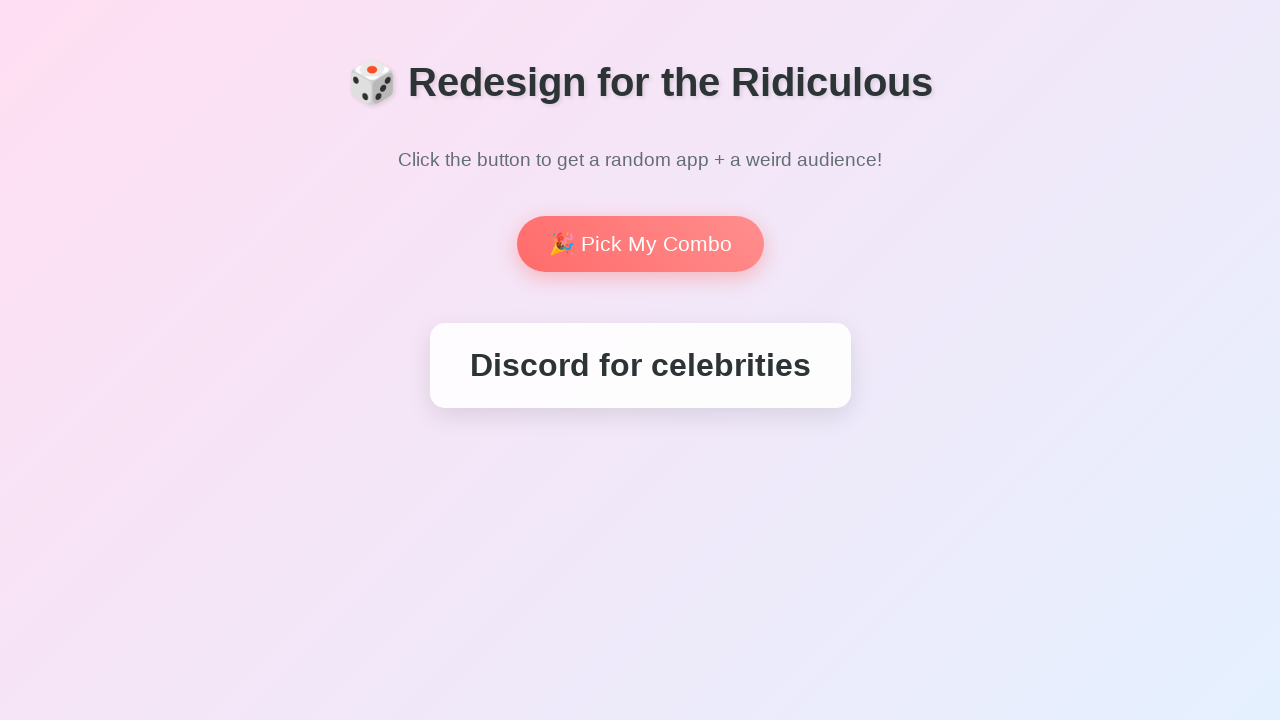

Clicked 'Pick My Combo' button for second combination at (640, 244) on internal:role=button[name="Pick My Combo"i]
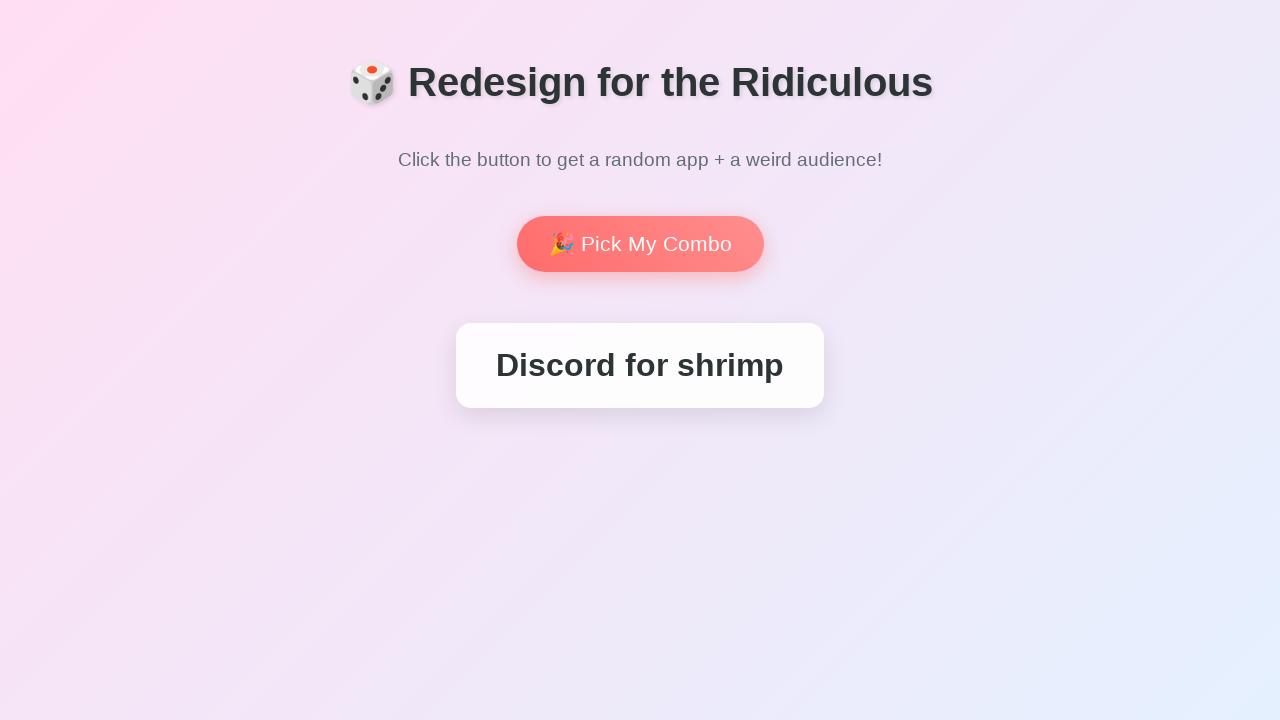

Waited 500ms for second combination to generate
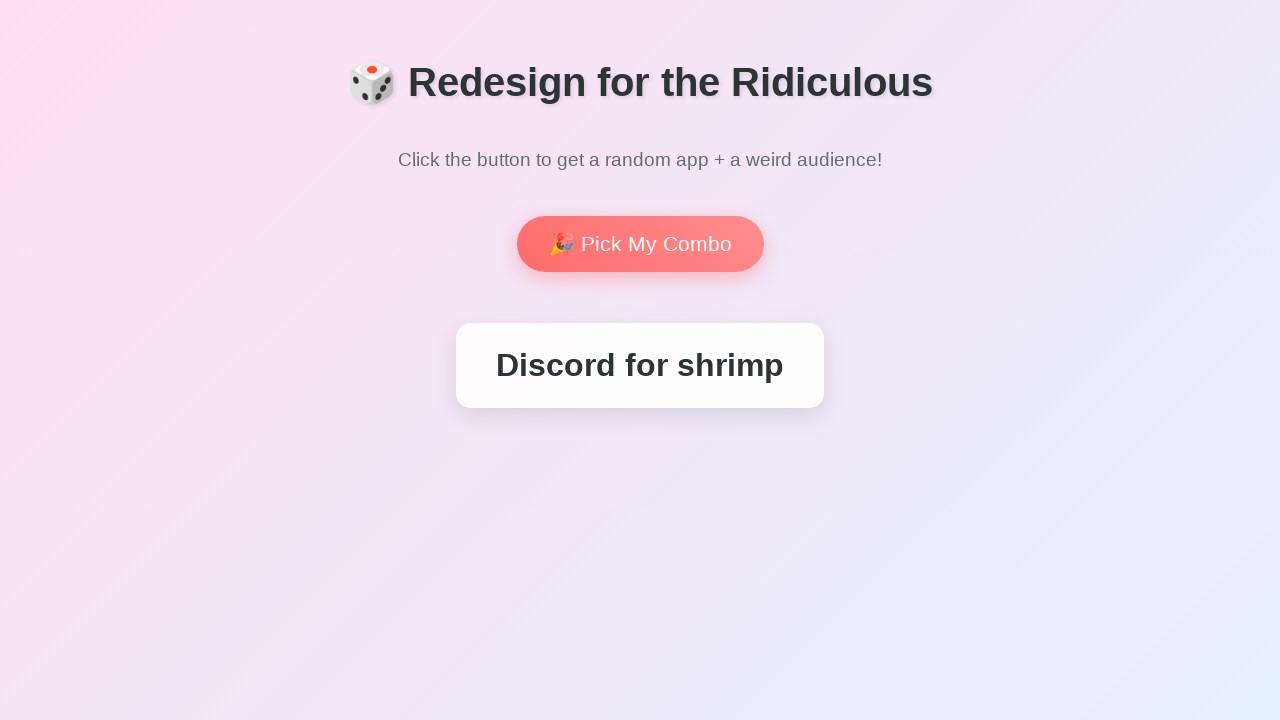

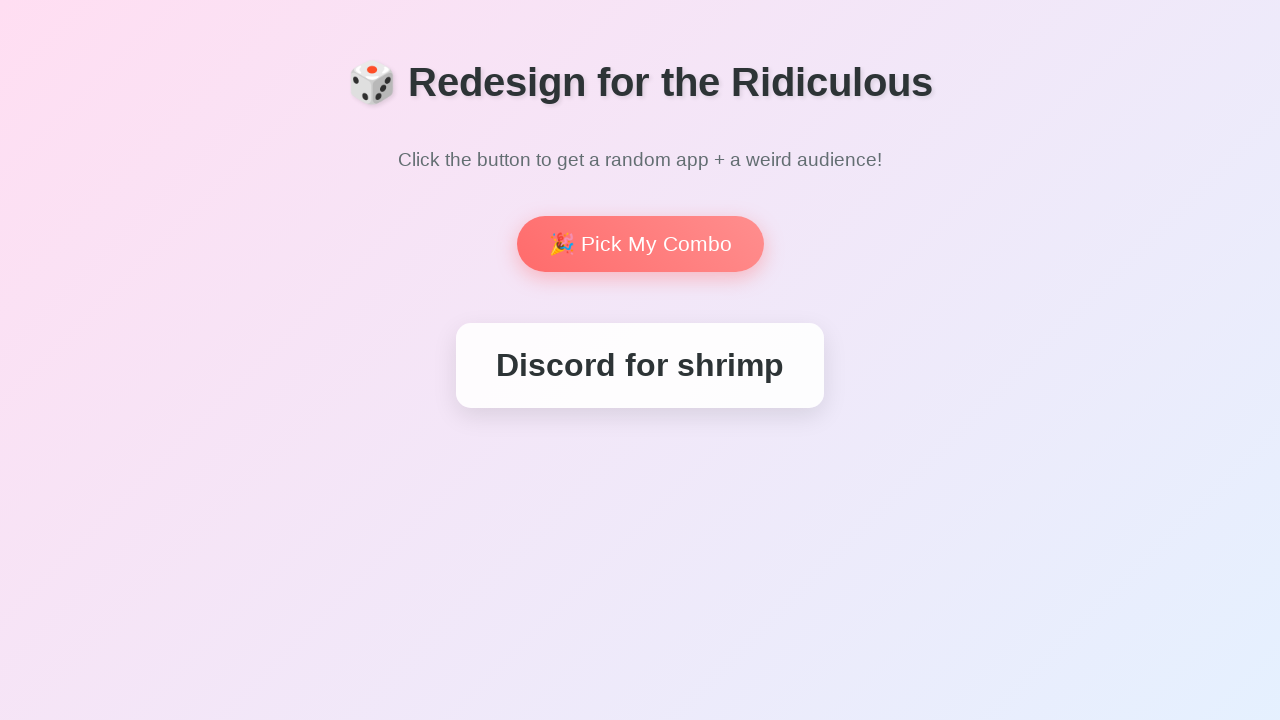